Tests the Buttons page by performing double click, right click, and dynamic click actions

Starting URL: https://demoqa.com

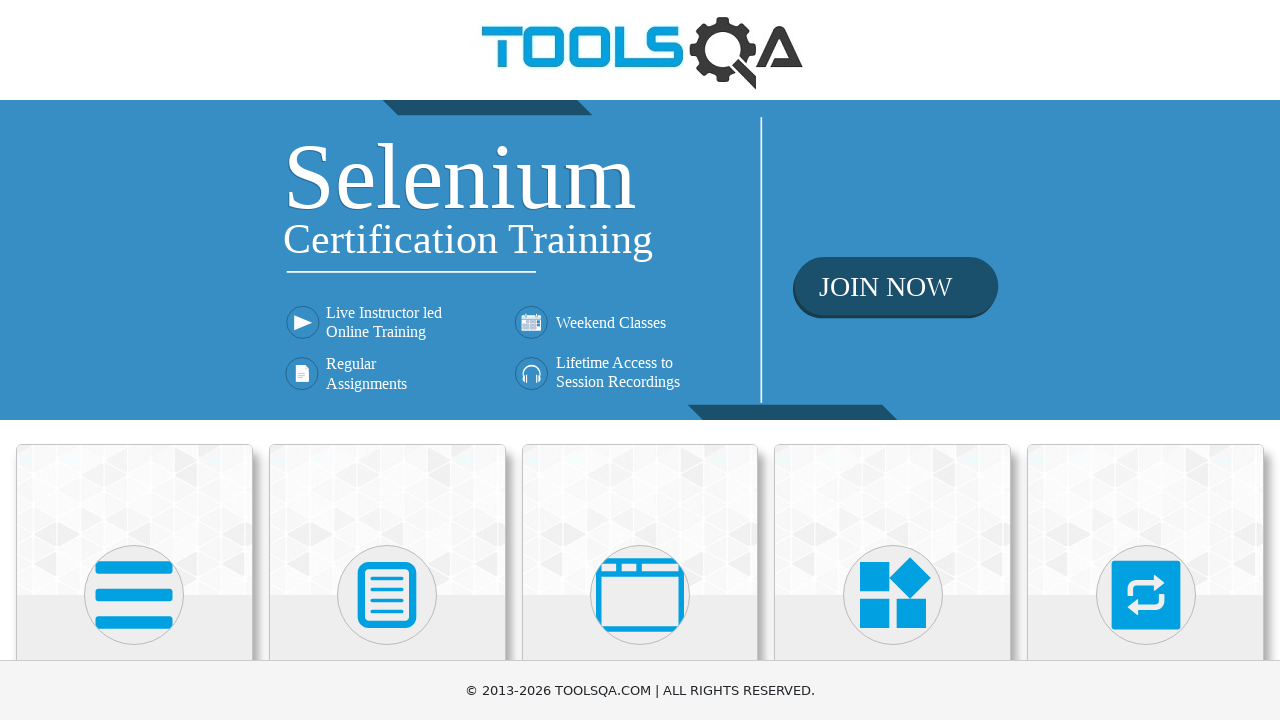

Clicked on Elements card at (134, 360) on text=Elements
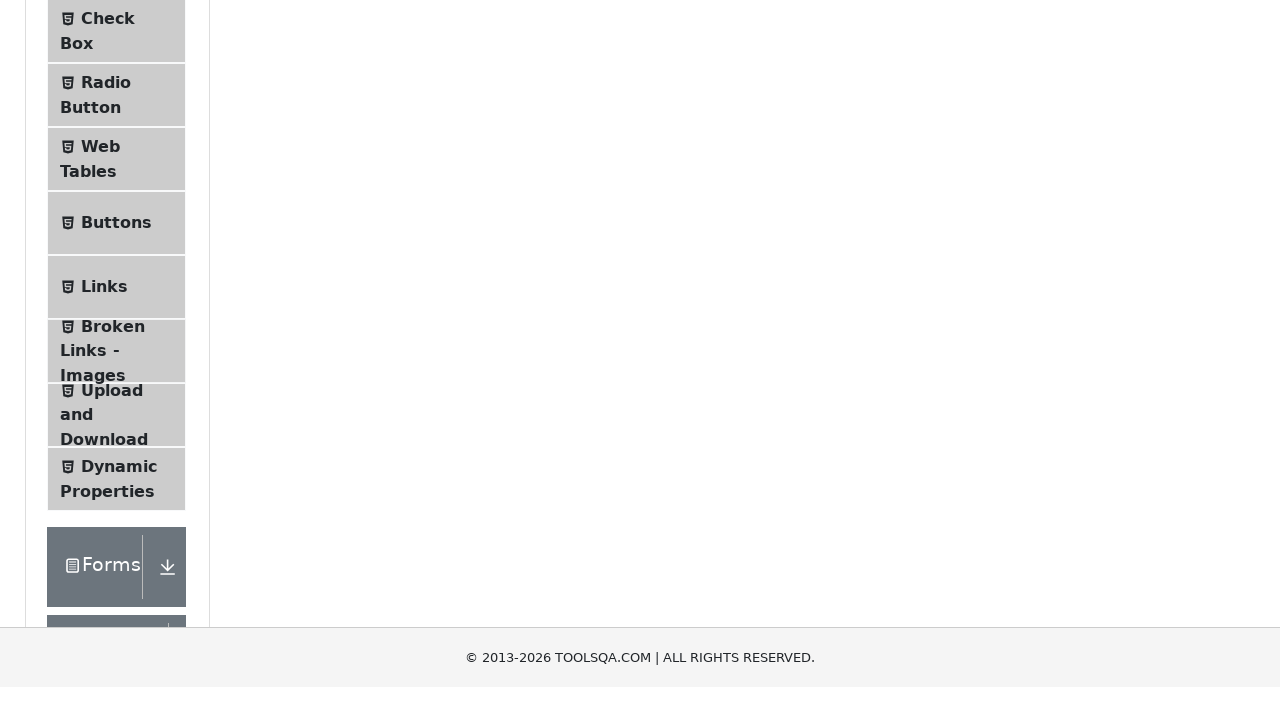

Clicked on Buttons menu item at (116, 517) on text=Buttons
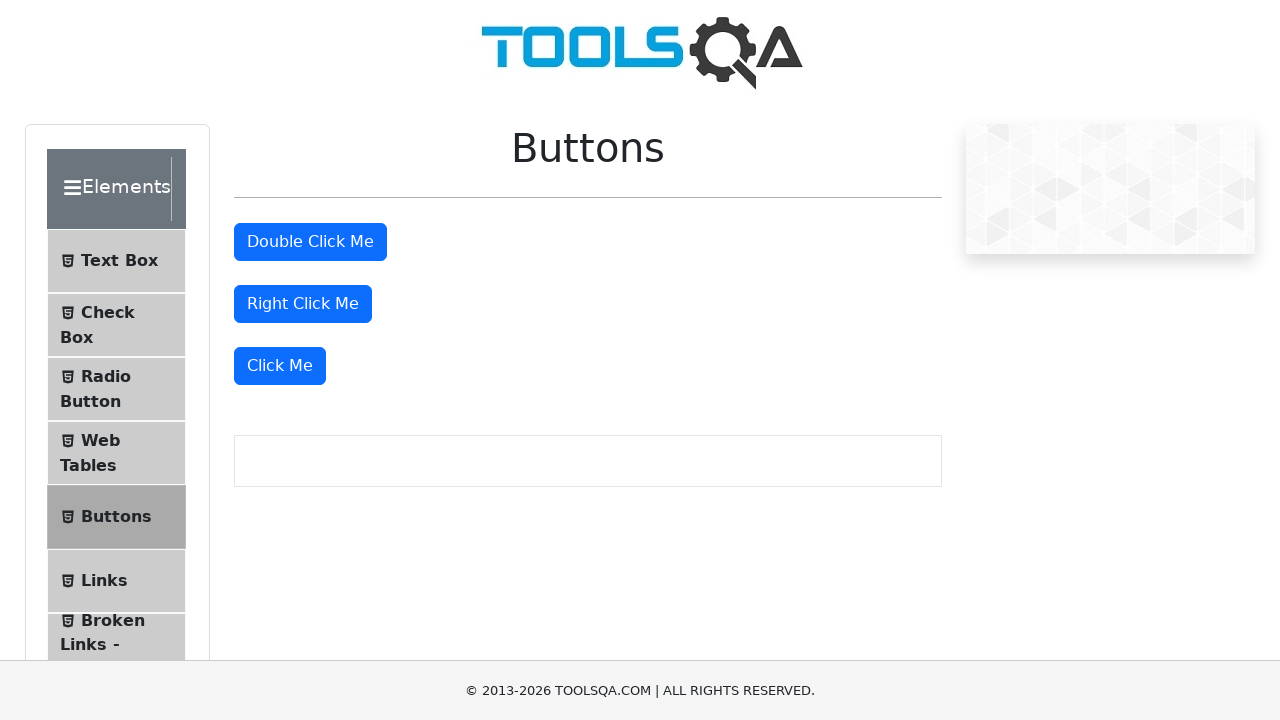

Double clicked the button at (310, 242) on #doubleClickBtn
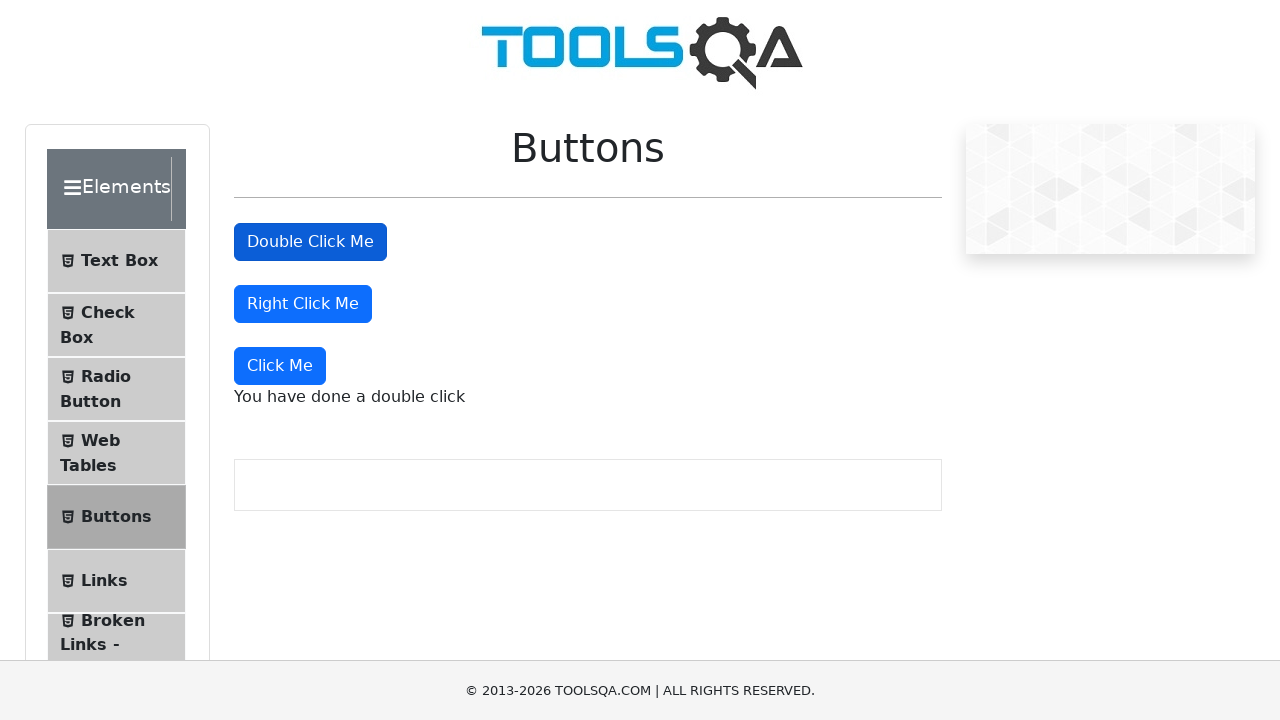

Double click message appeared
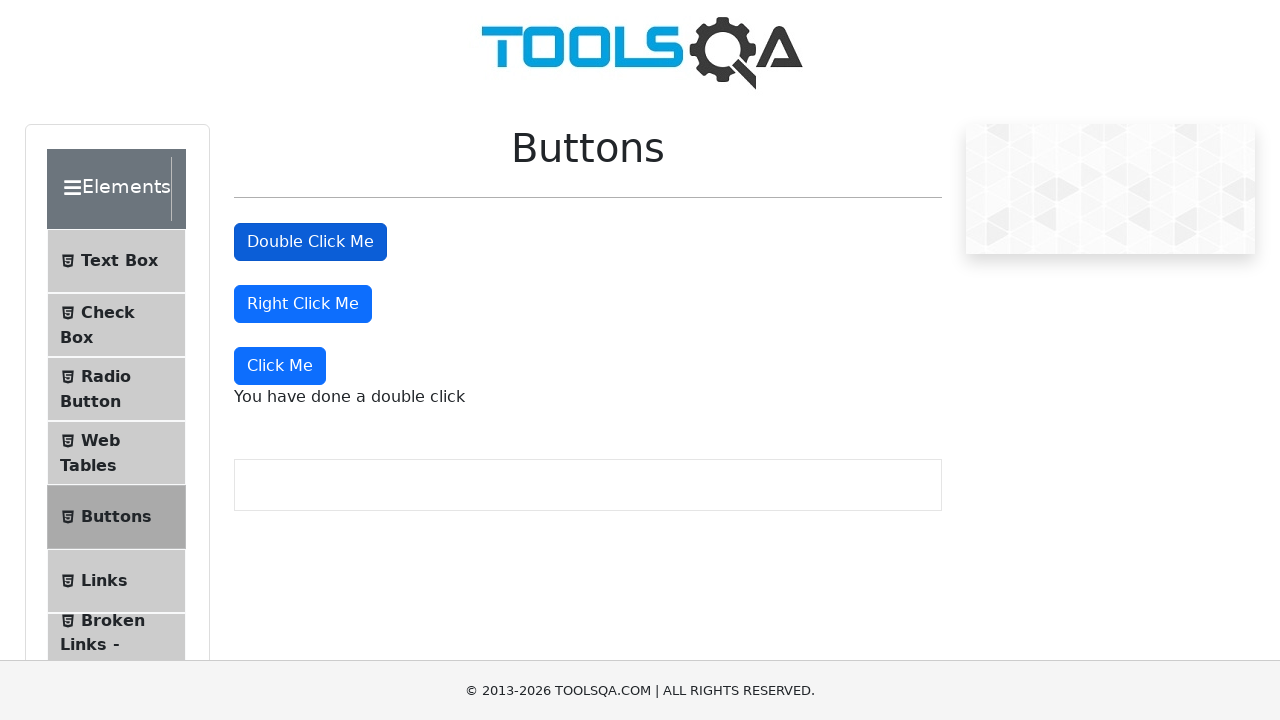

Right clicked the button at (303, 304) on #rightClickBtn
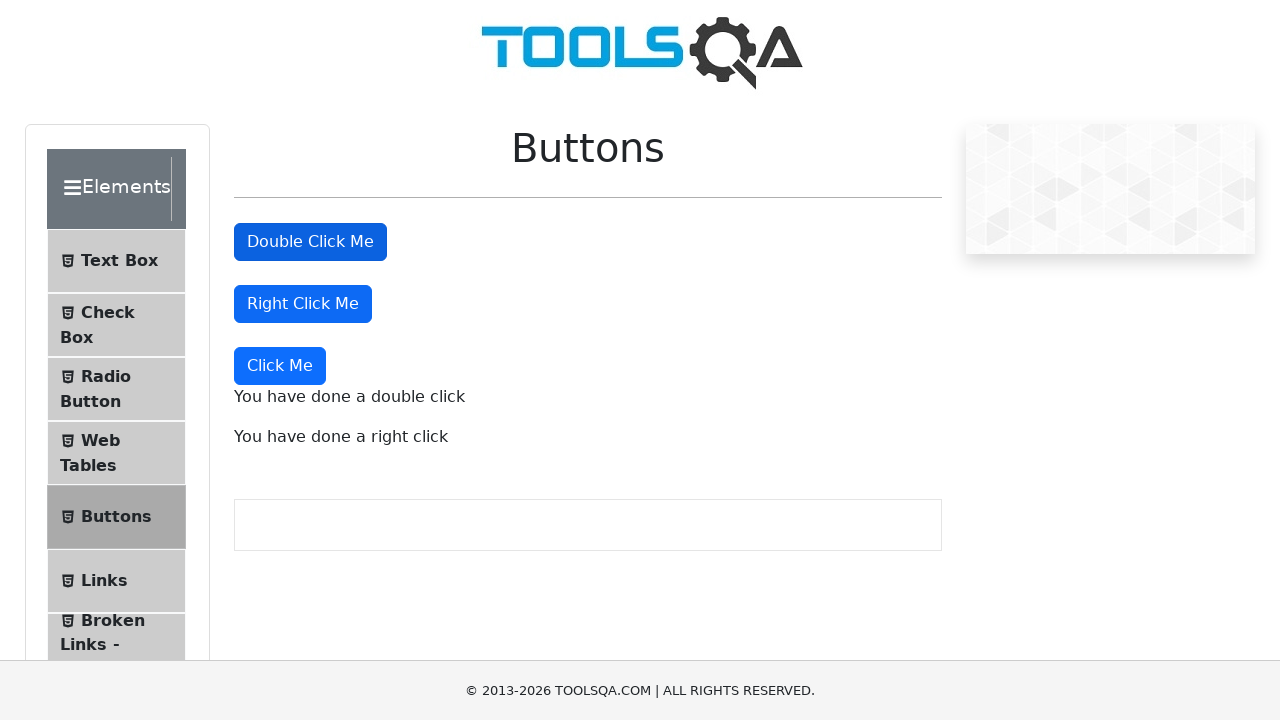

Right click message appeared
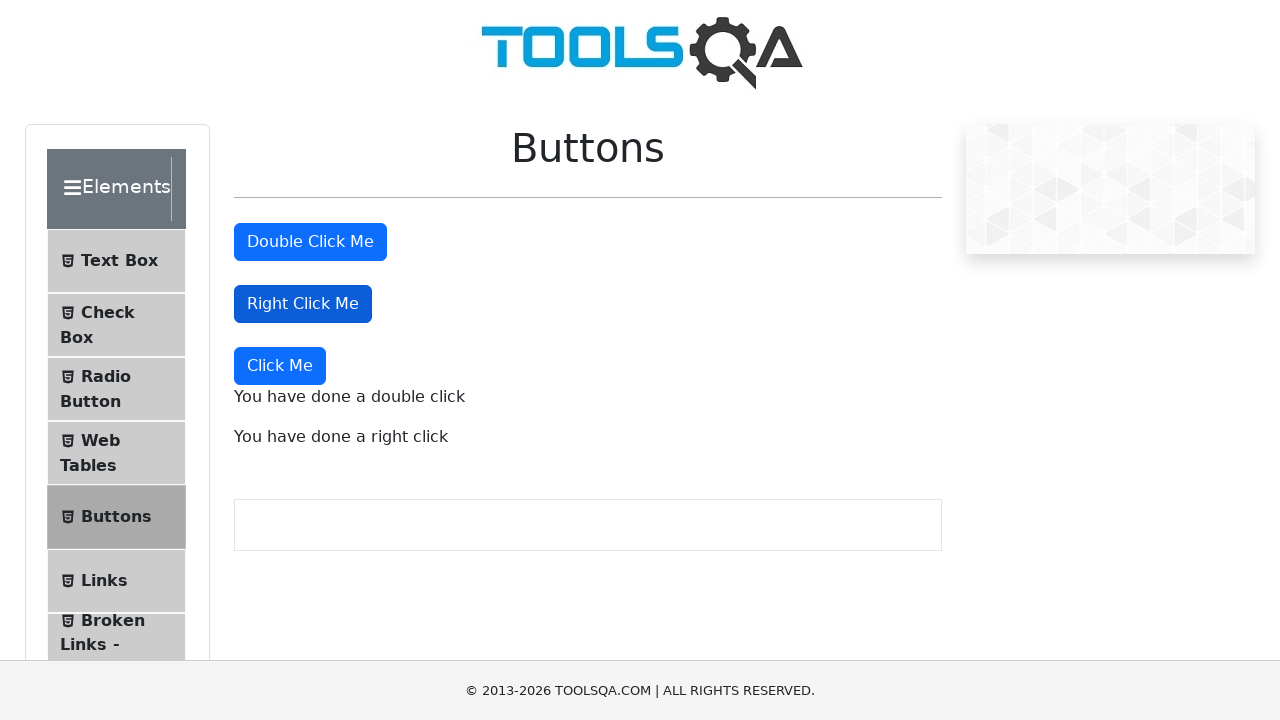

Performed dynamic click on Click Me button at (280, 366) on button:has-text('Click Me'):not(#doubleClickBtn):not(#rightClickBtn)
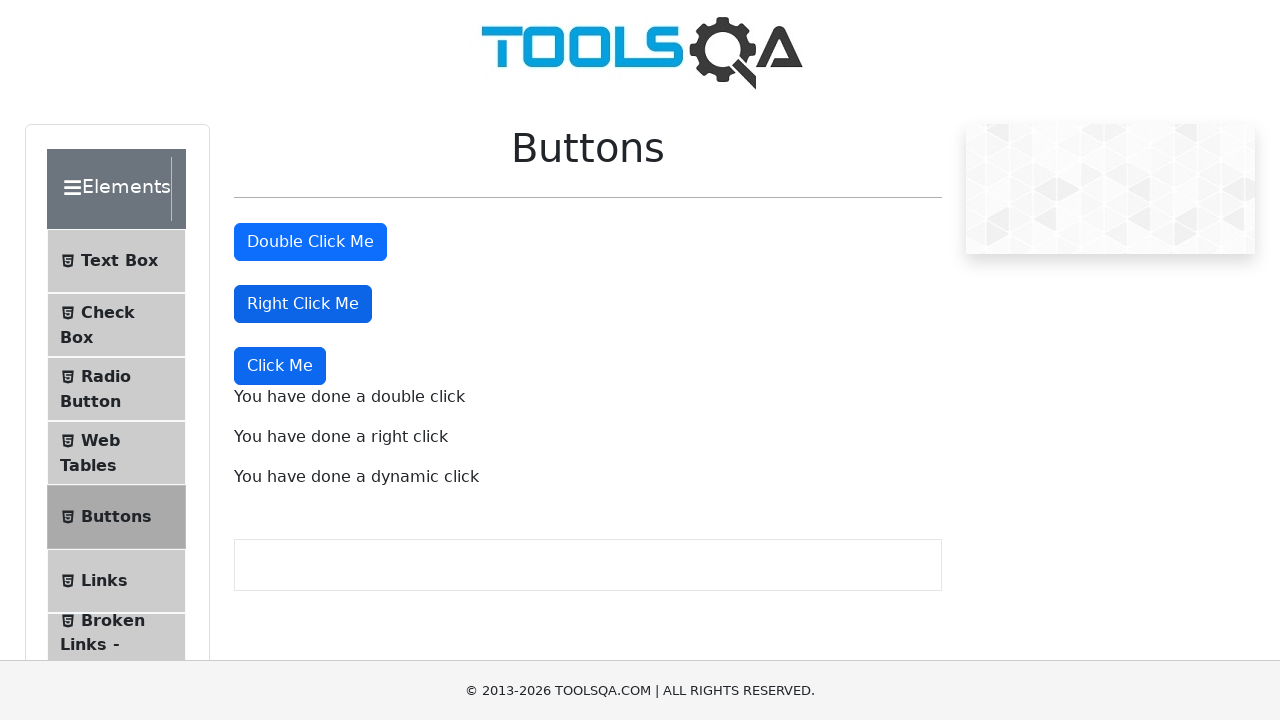

Dynamic click message appeared
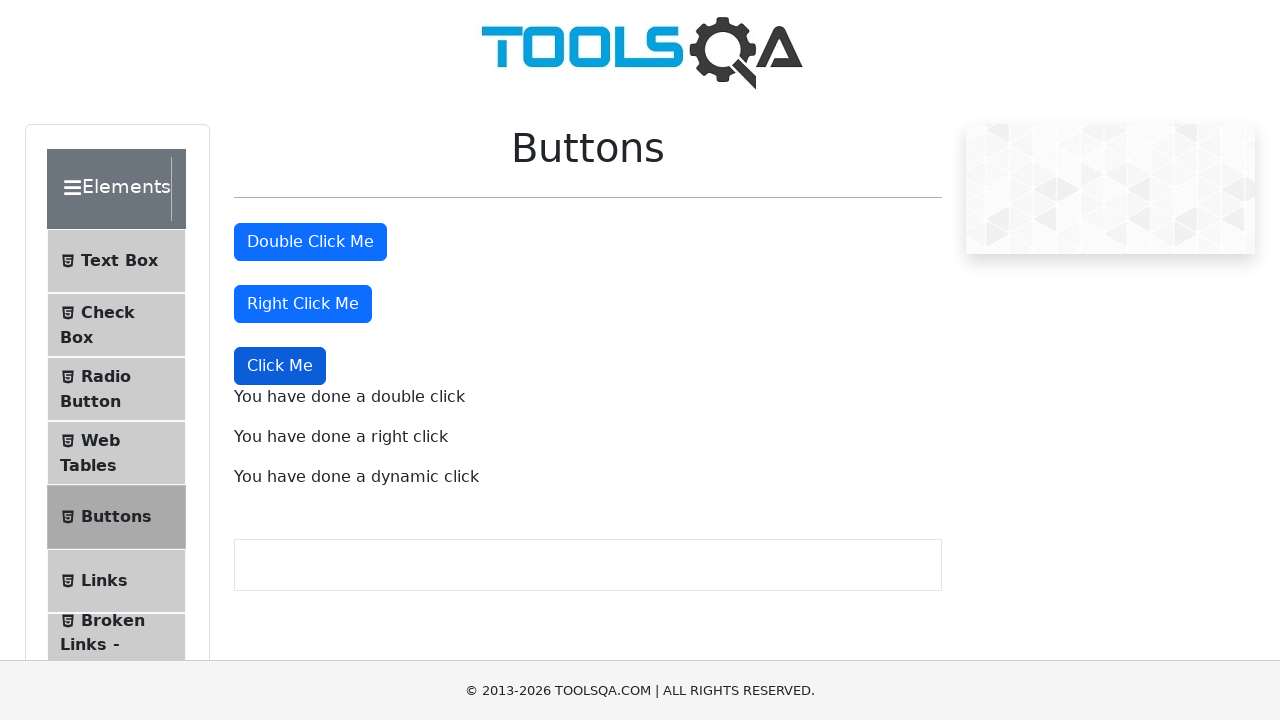

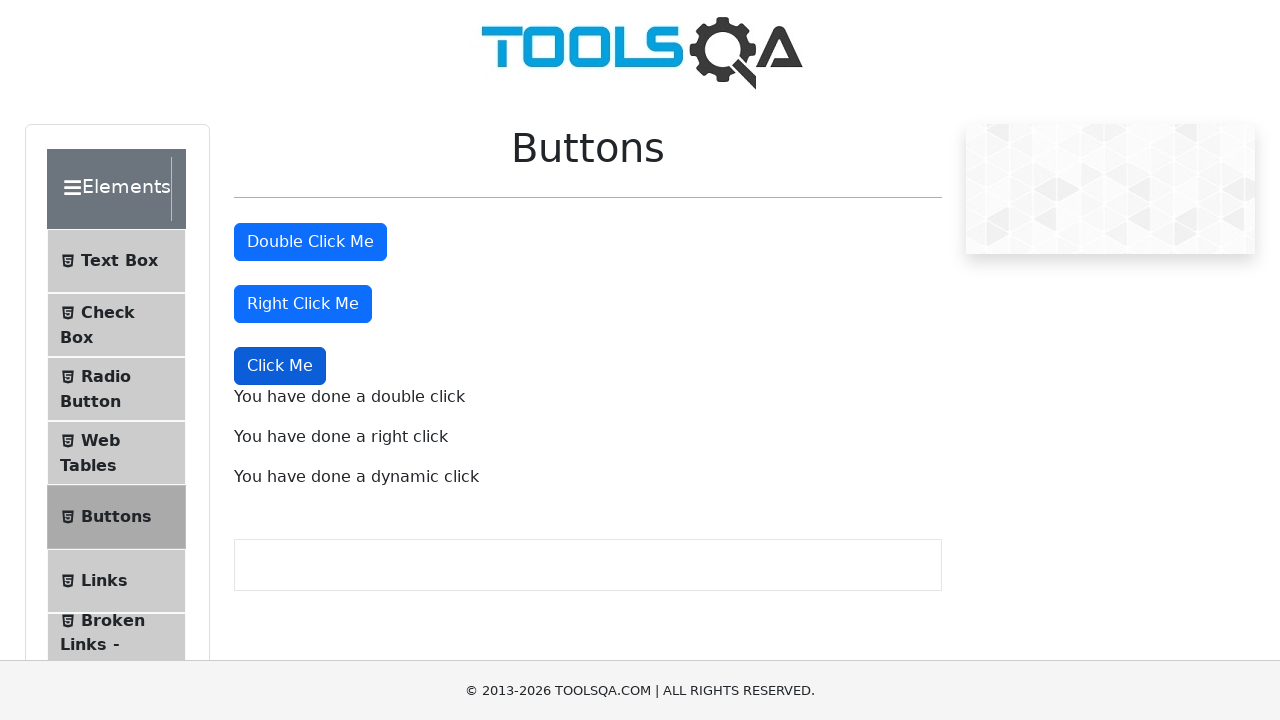